Tests the single color selection autocomplete by typing a partial color name and selecting from suggestions

Starting URL: https://demoqa.com/auto-complete

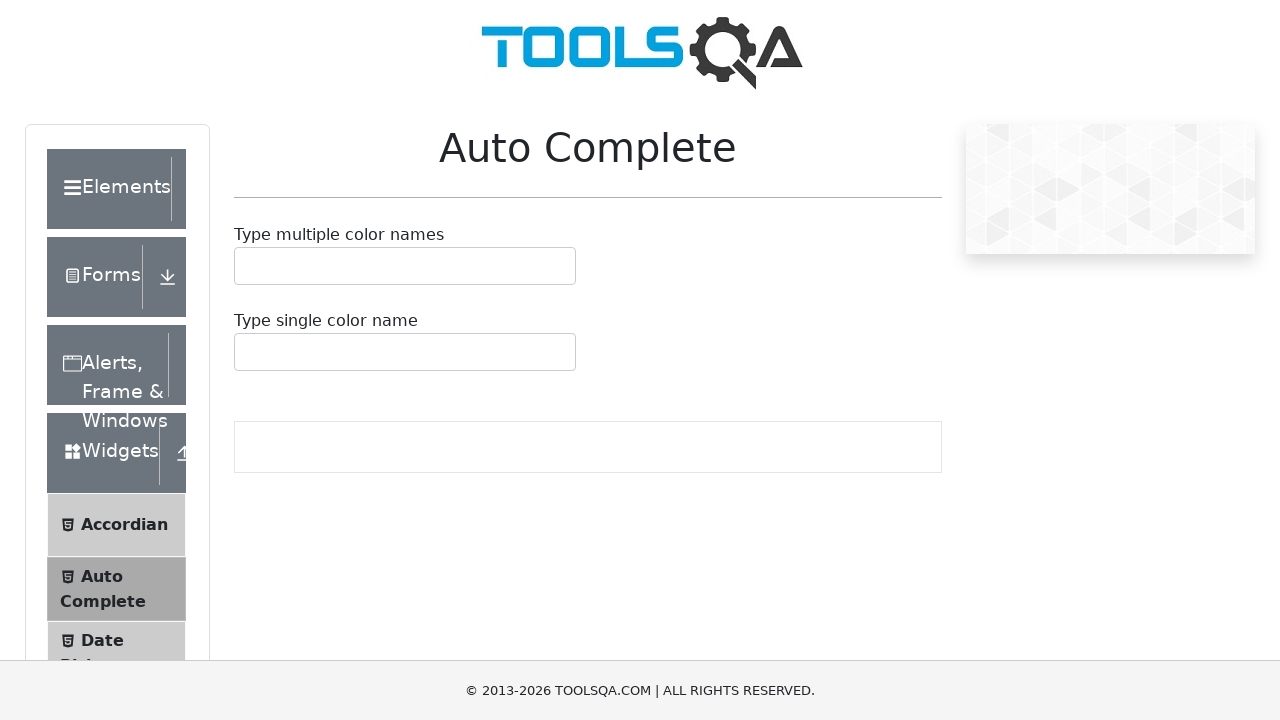

Filled single color autocomplete input with 'Pur' on #autoCompleteSingleInput
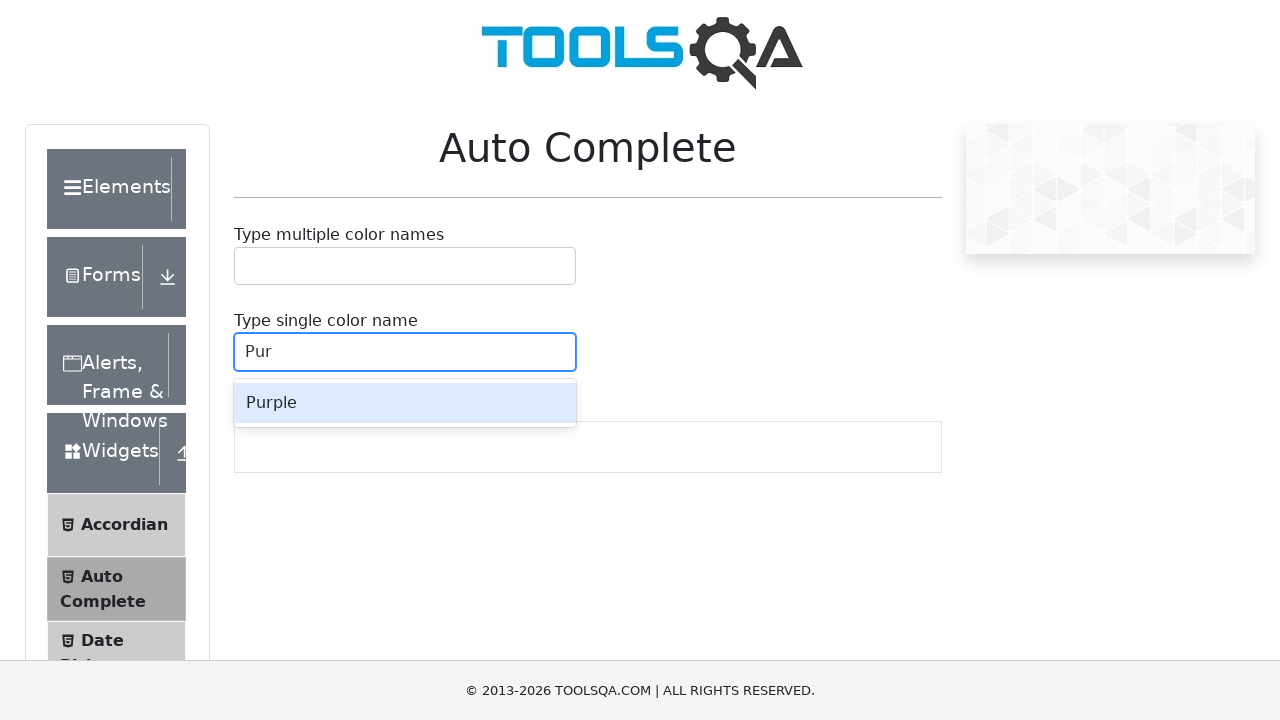

Autocomplete suggestions loaded
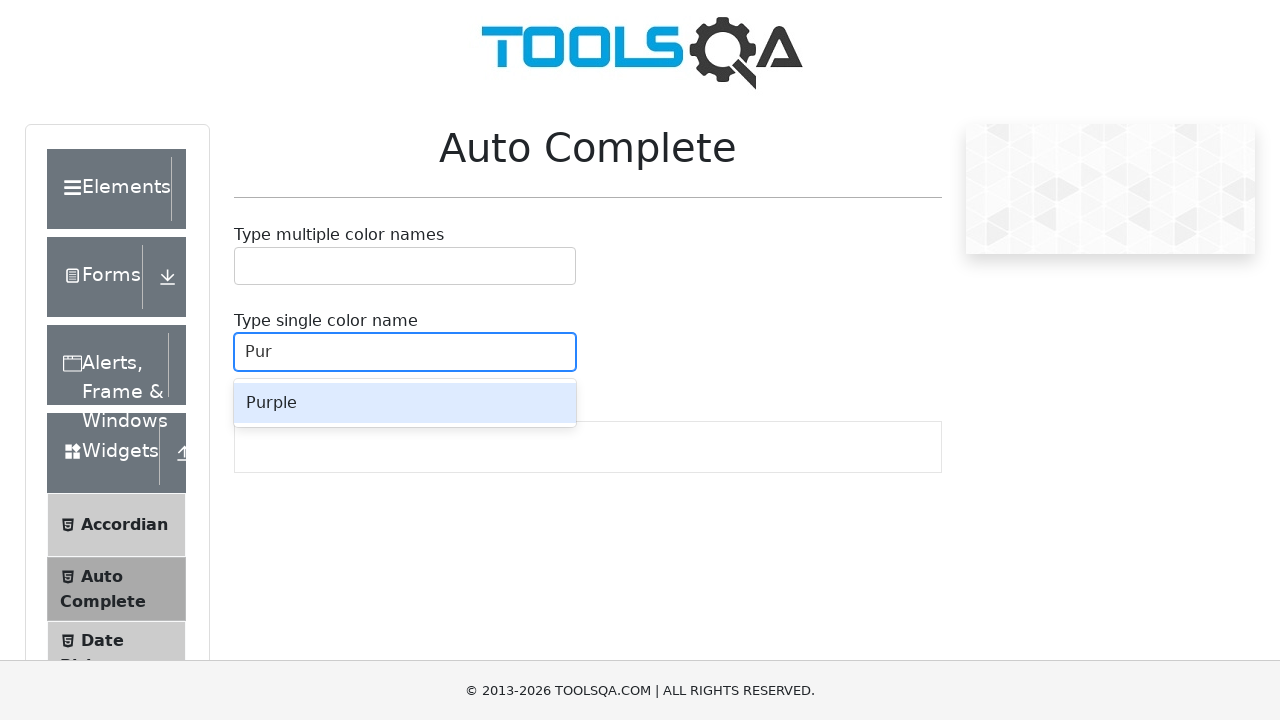

Selected 'Purple' from autocomplete suggestions at (405, 403) on .auto-complete__option >> text=Purple
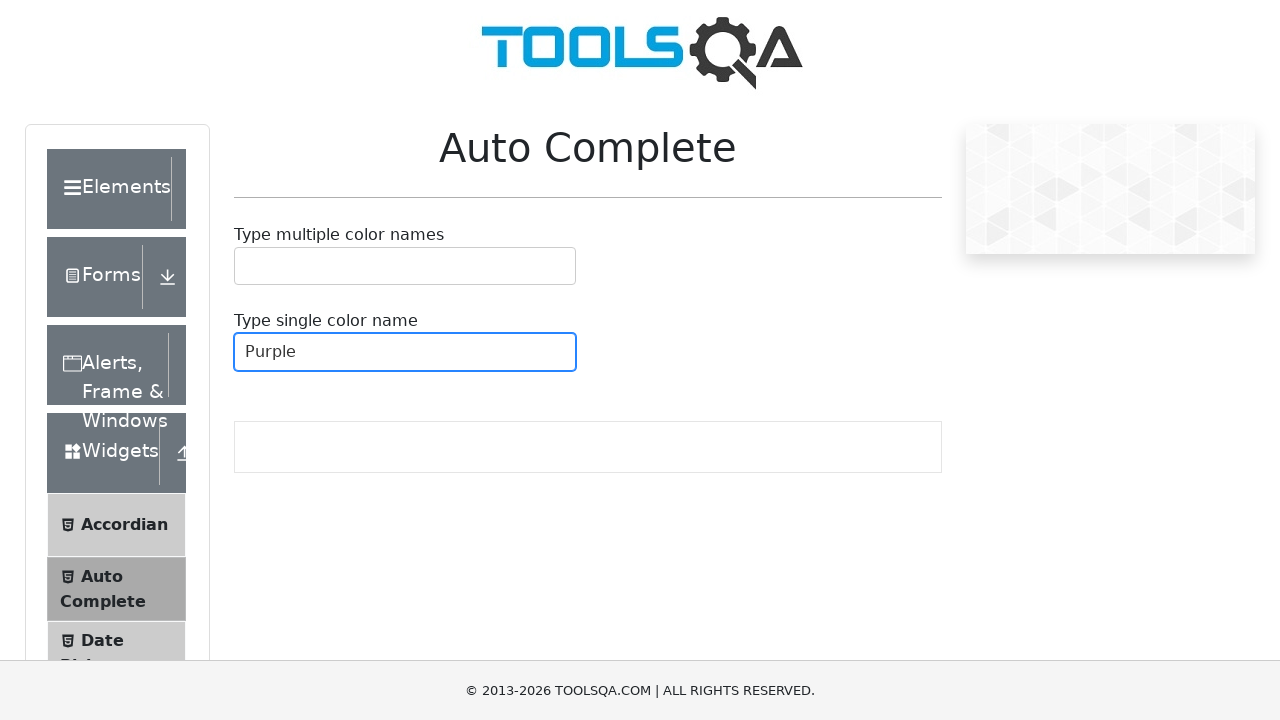

Verified 'Purple' color is selected in the single value field
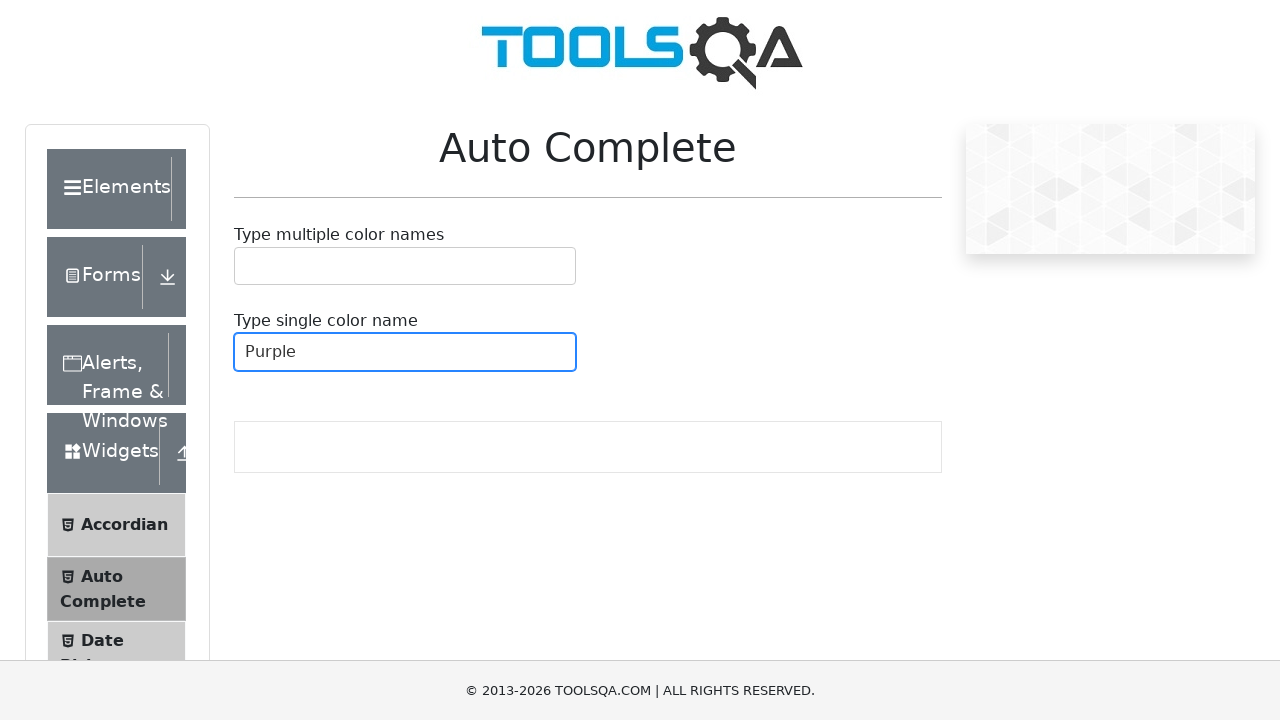

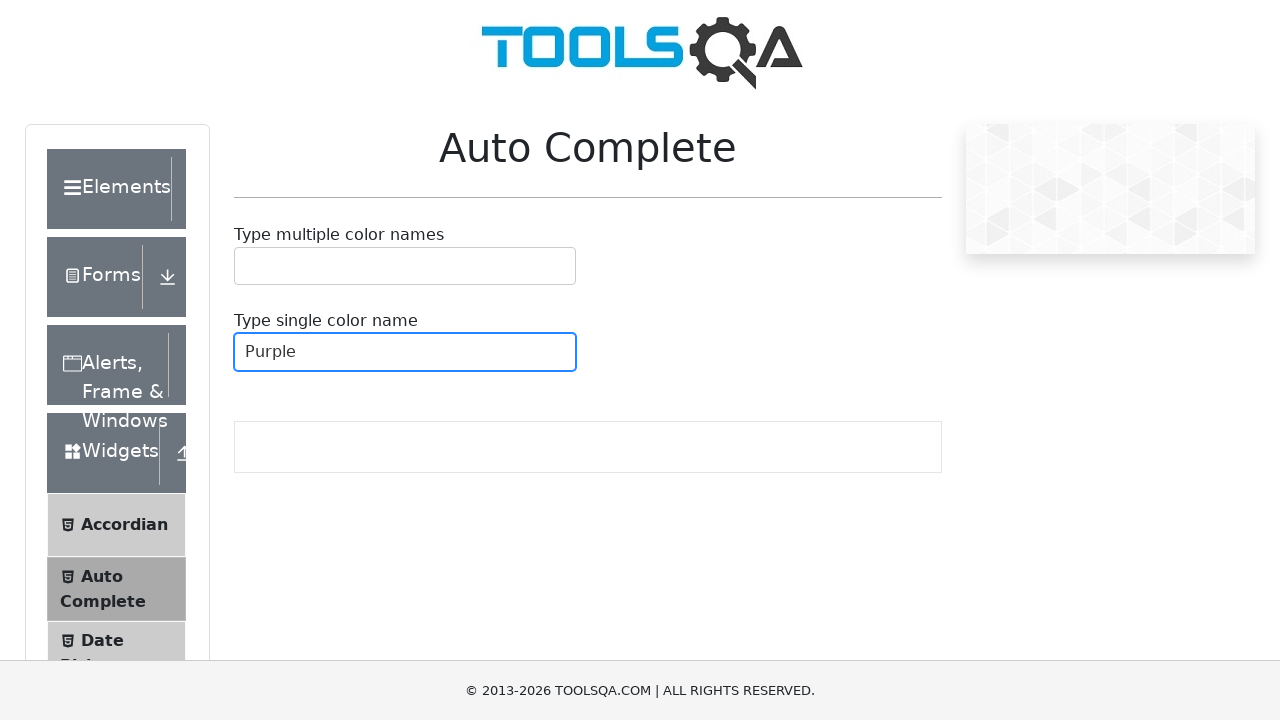